Navigates to Rahul Shetty Academy website and verifies the page loads by checking for page content

Starting URL: https://rahulshettyacademy.com

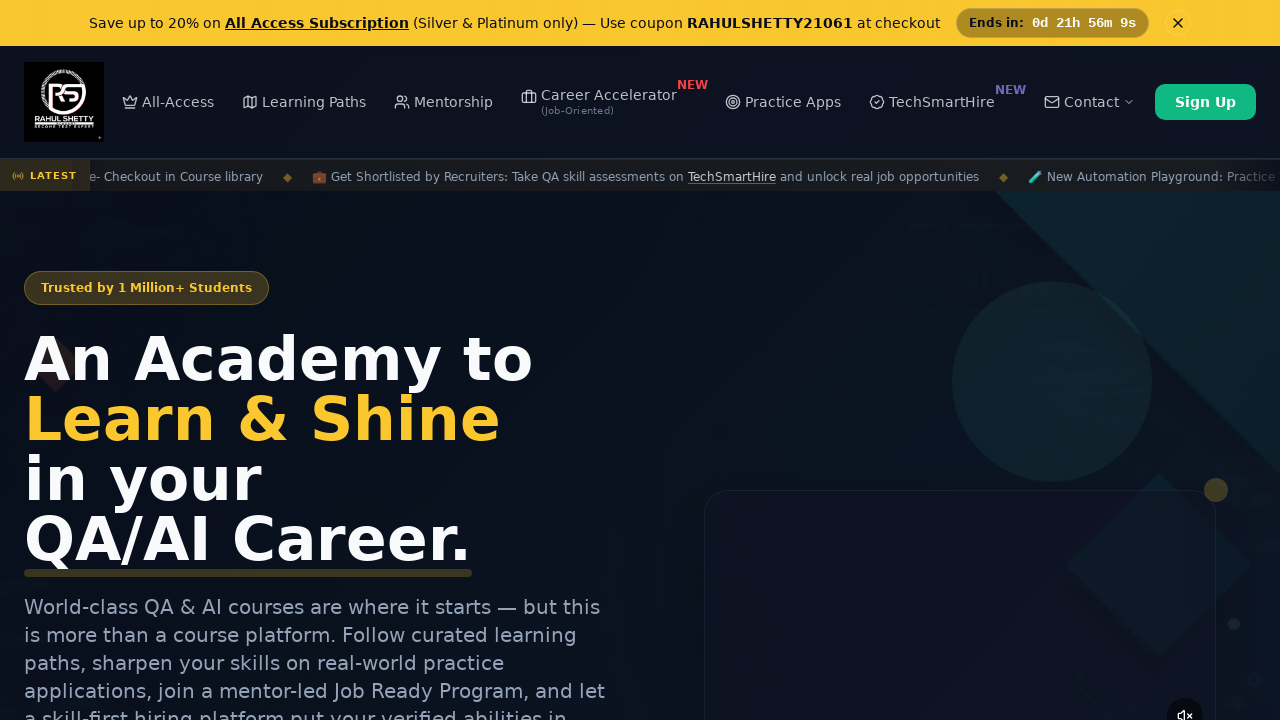

Waited for page DOM content to load
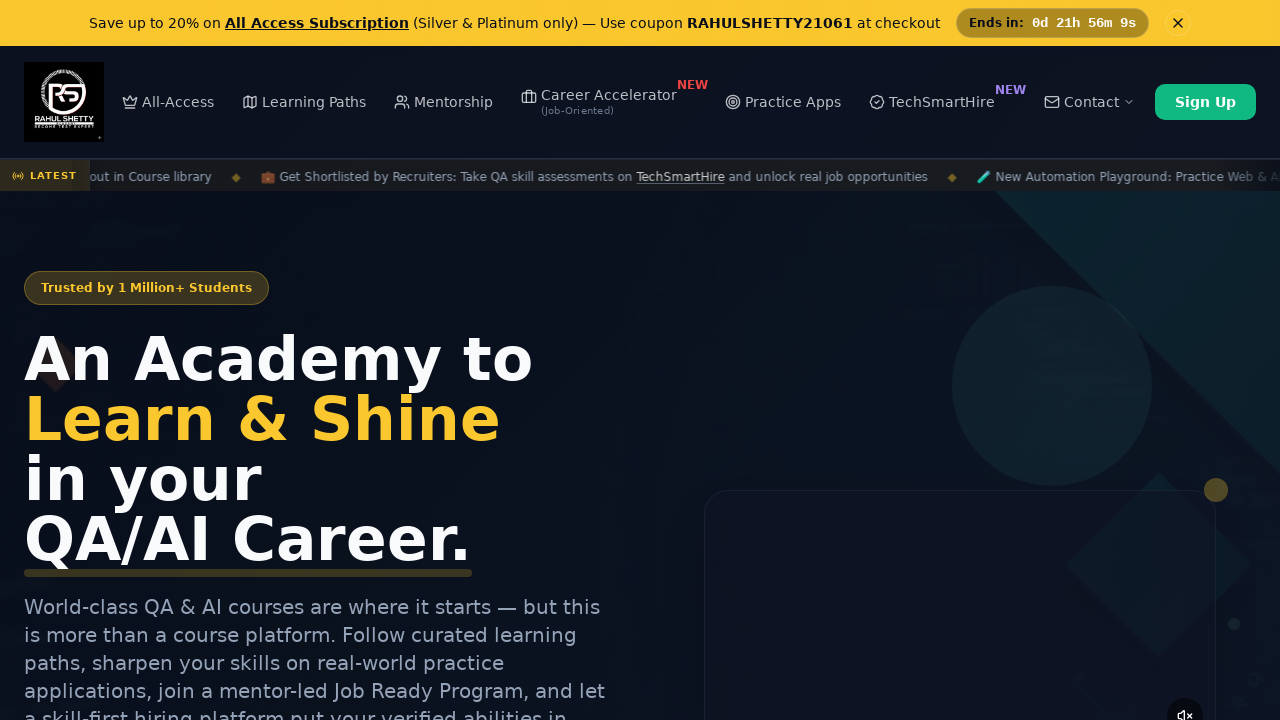

Retrieved page title: Rahul Shetty Academy | QA Automation, Playwright, AI Testing & Online Training
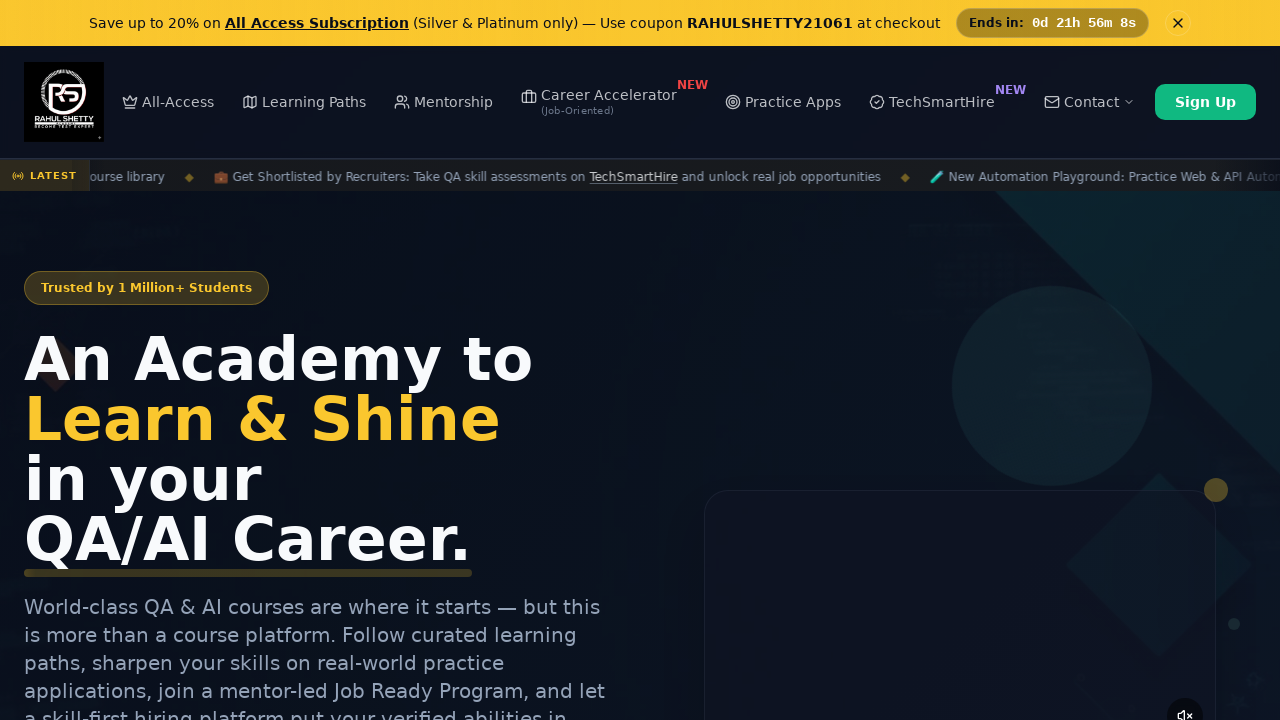

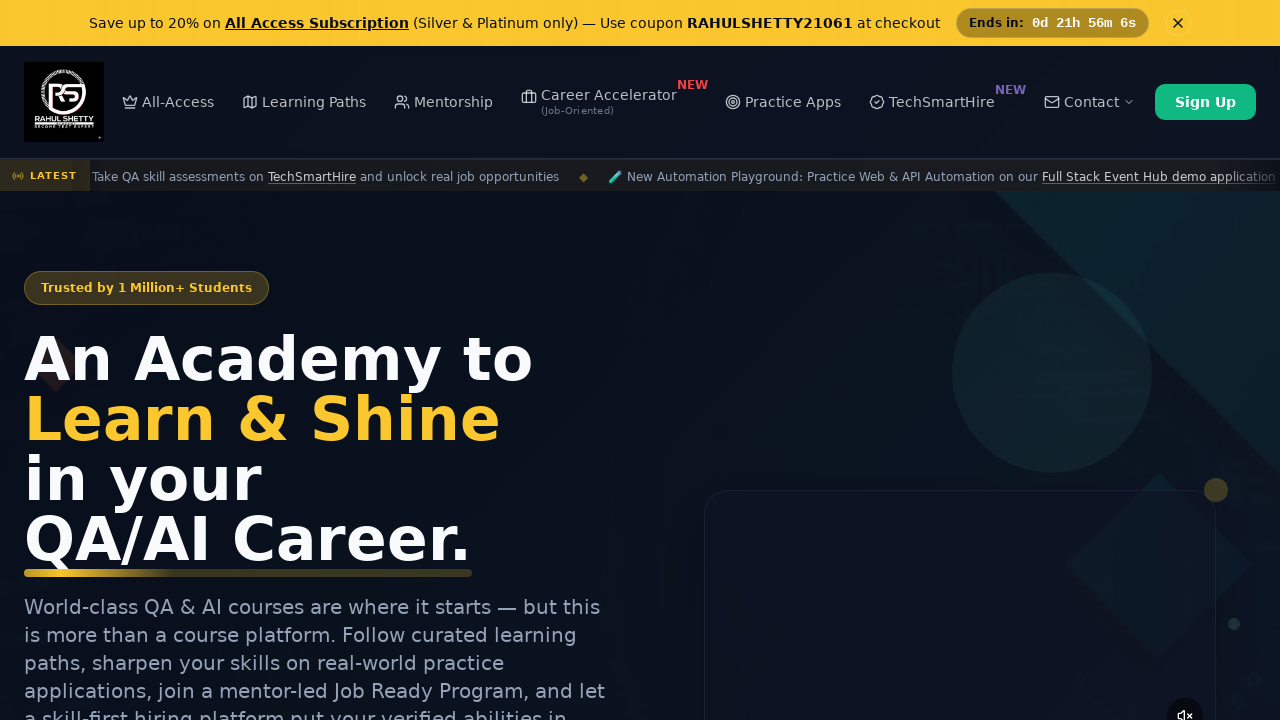